Tests dynamic content loading by clicking the Start button and verifying that 'Hello World!' message appears

Starting URL: https://the-internet.herokuapp.com/dynamic_loading/2

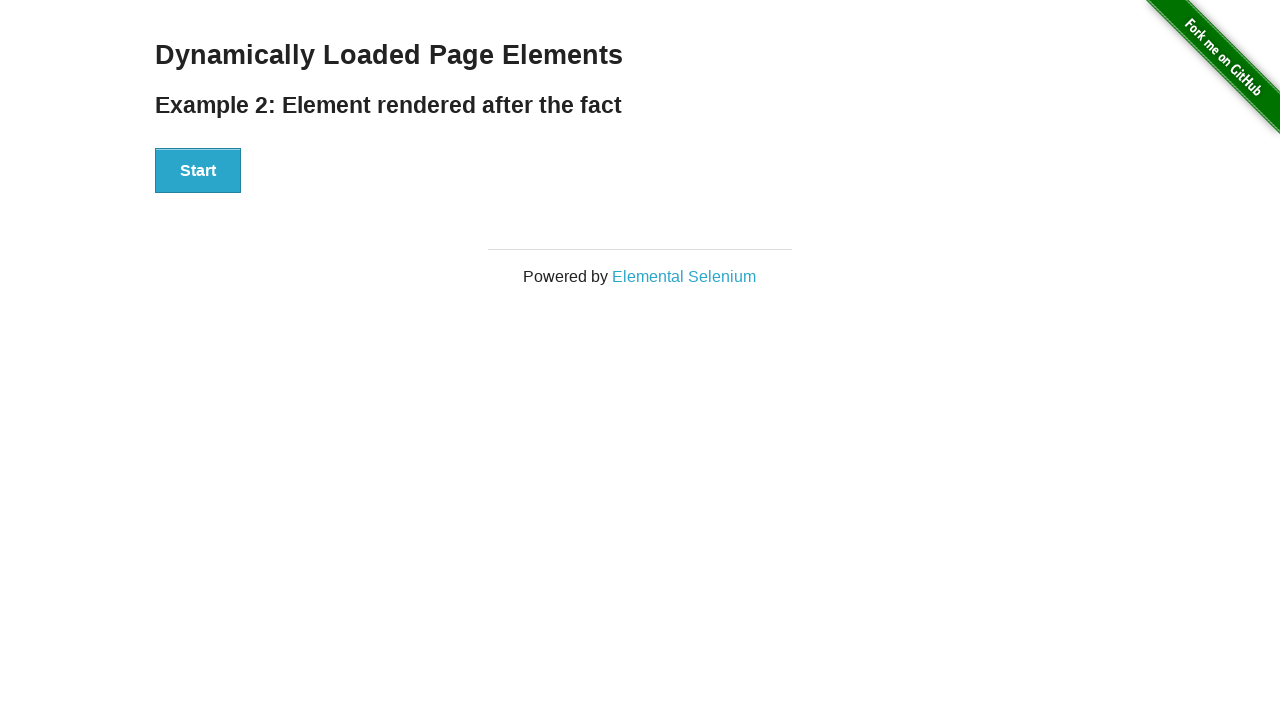

Clicked the Start button to trigger dynamic content loading at (198, 171) on #start > button
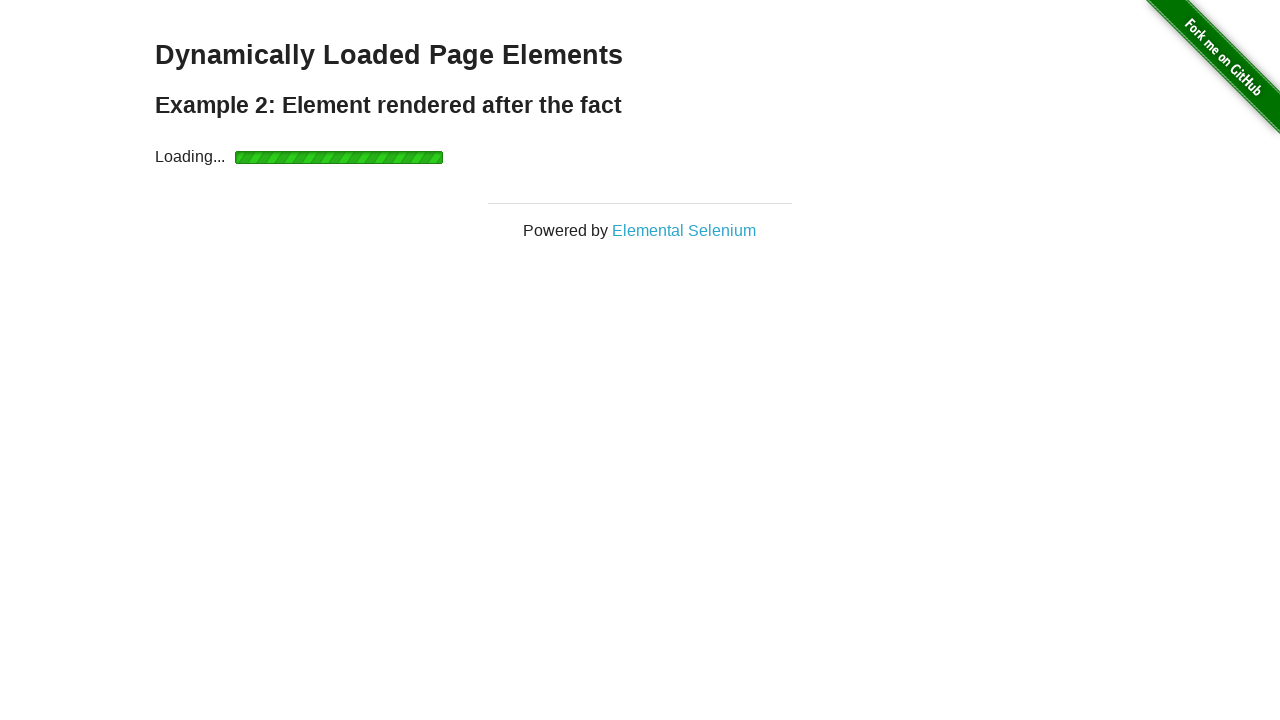

Dynamic content loaded and 'Hello World!' message became visible
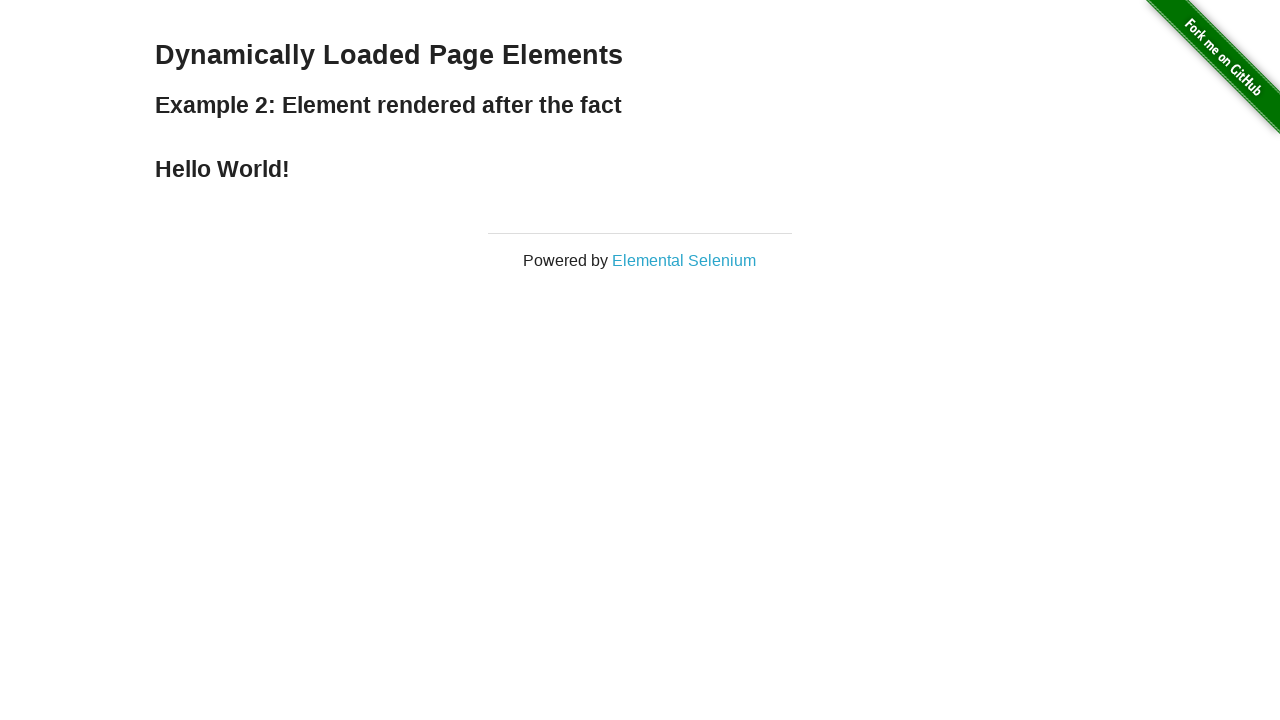

Verified that 'Hello World!' message is present in the loaded content
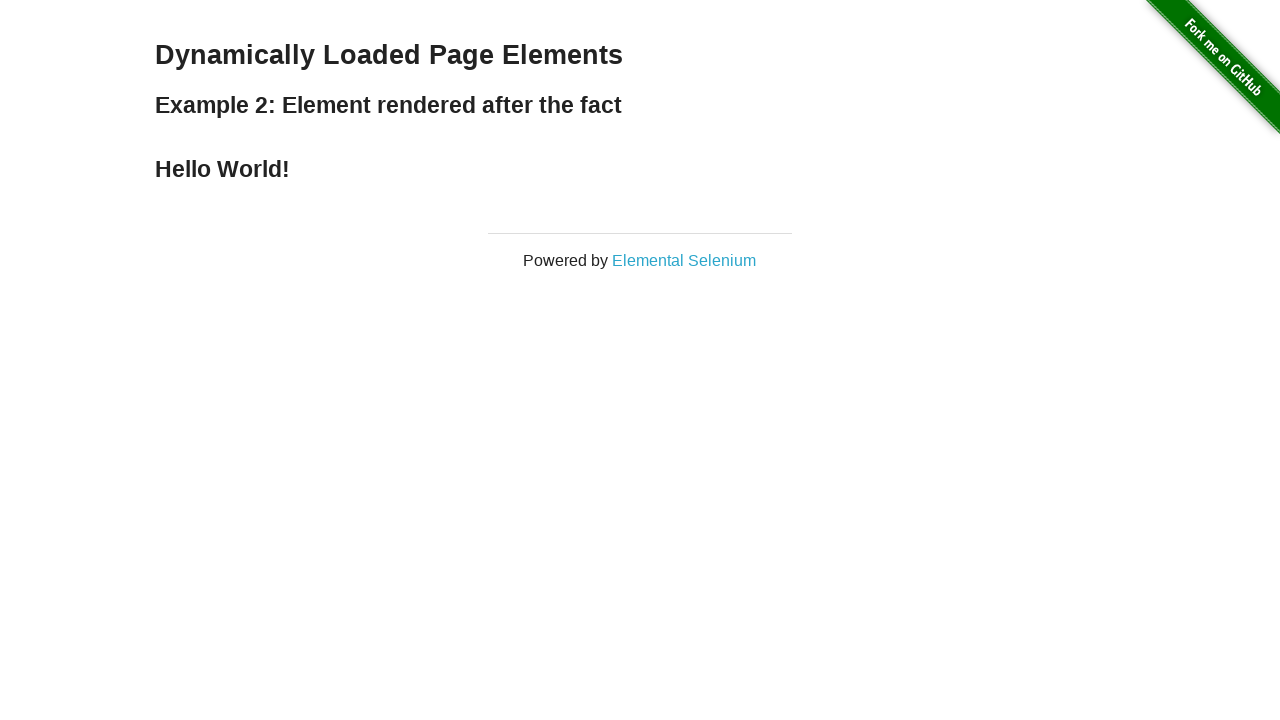

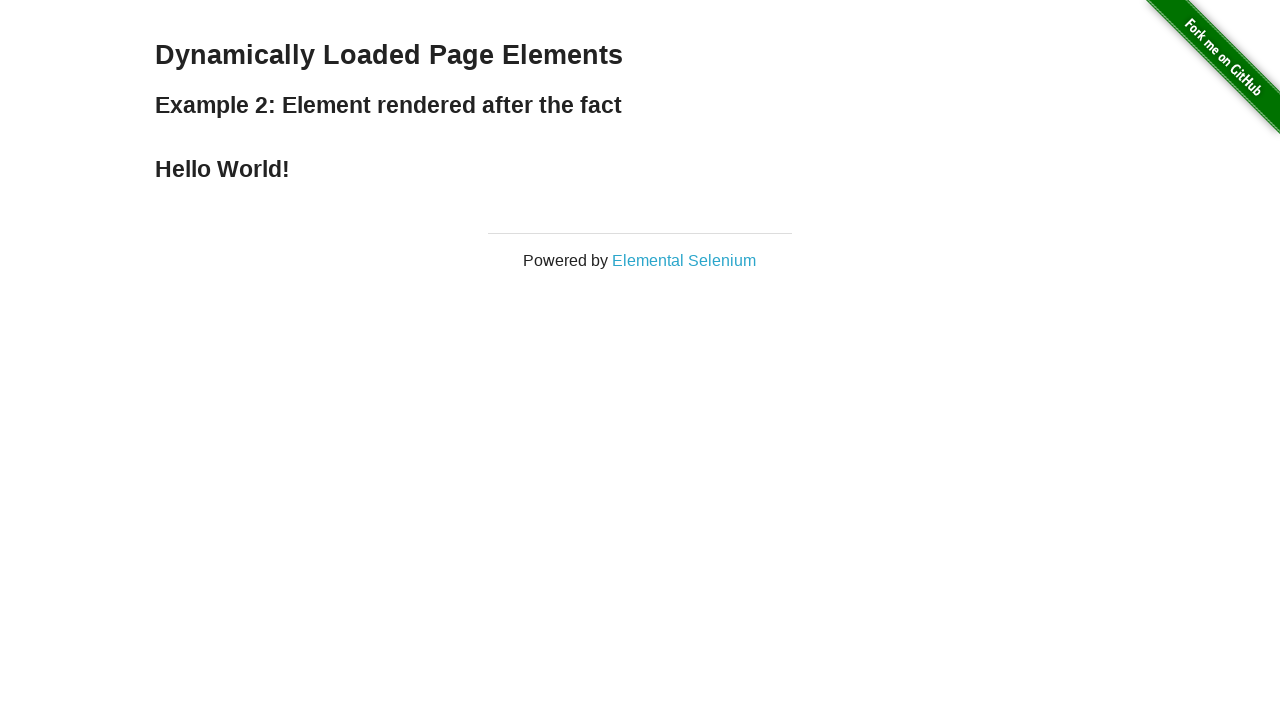